Tests drag and drop functionality on jQuery UI demo page by dragging an element from source to target location

Starting URL: http://jqueryui.com/droppable/

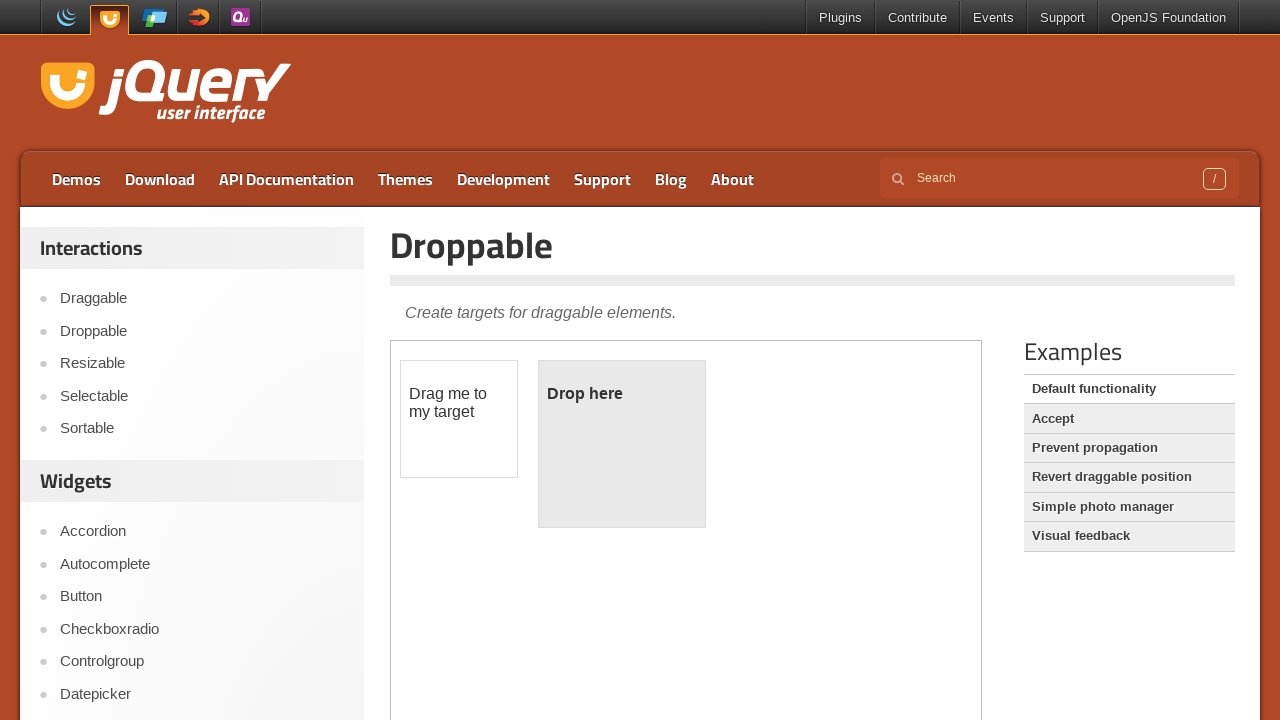

Located the iframe containing the drag and drop demo
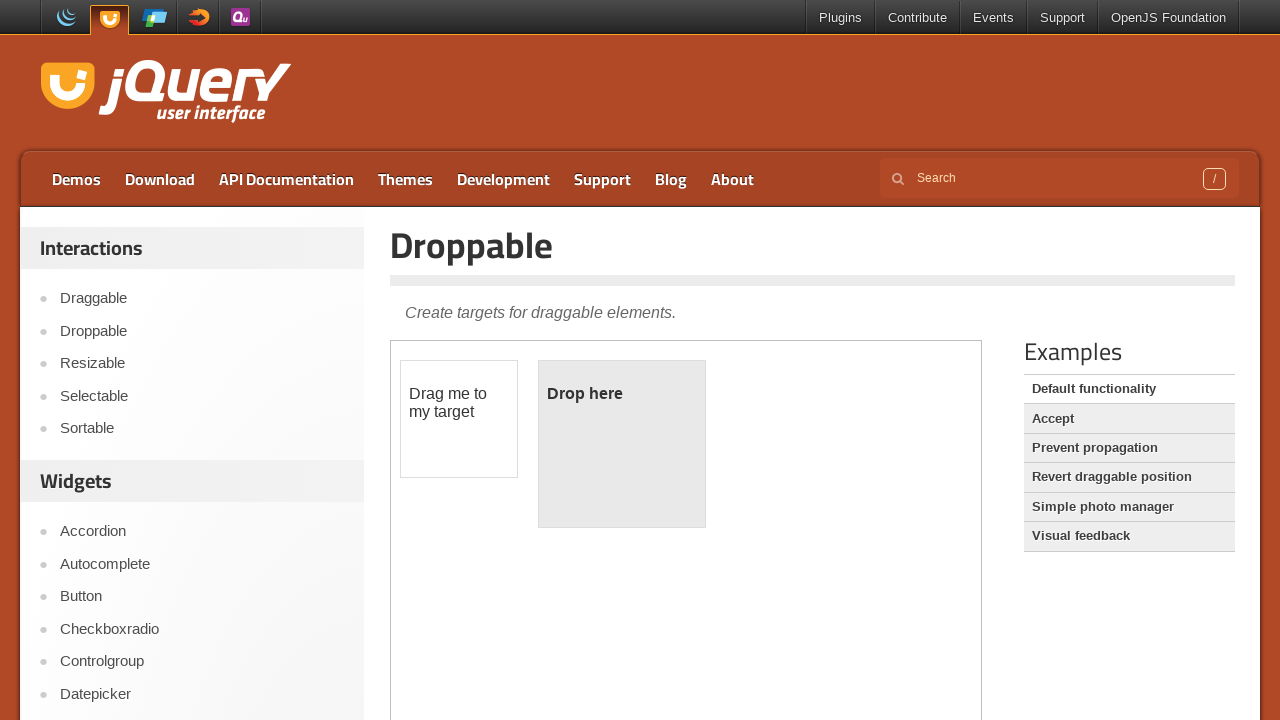

Located the draggable source element
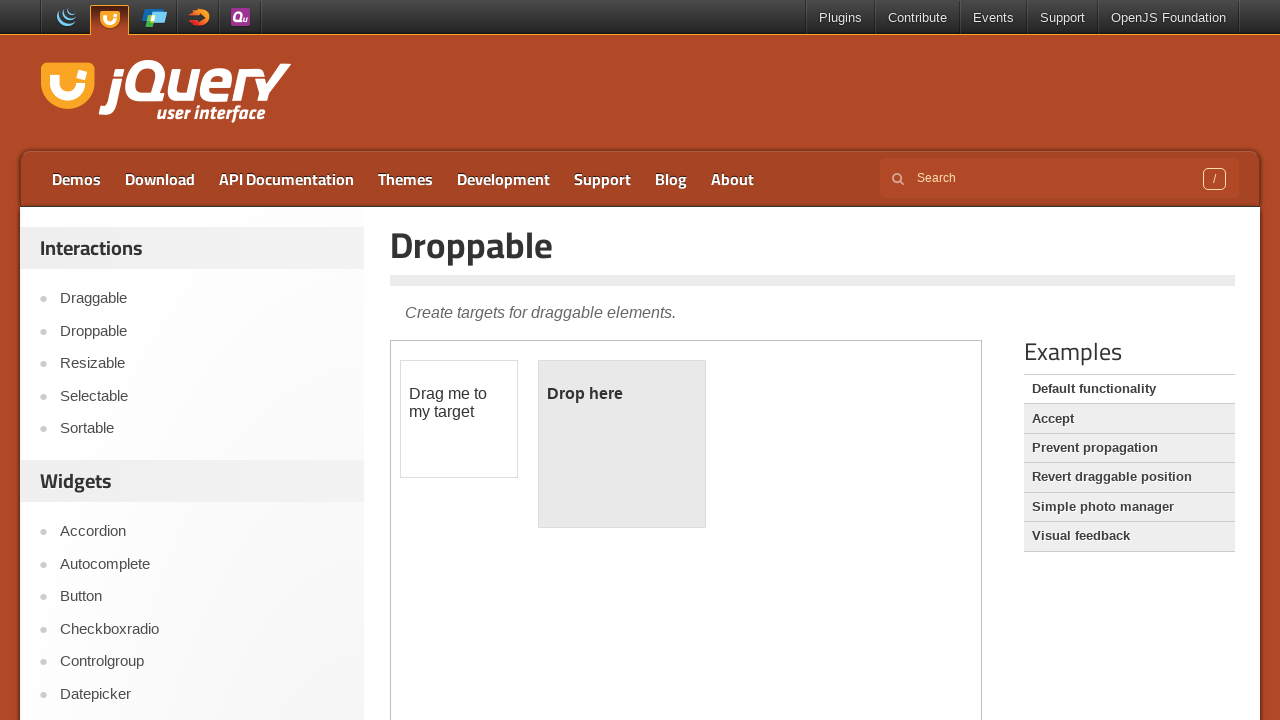

Located the droppable target element
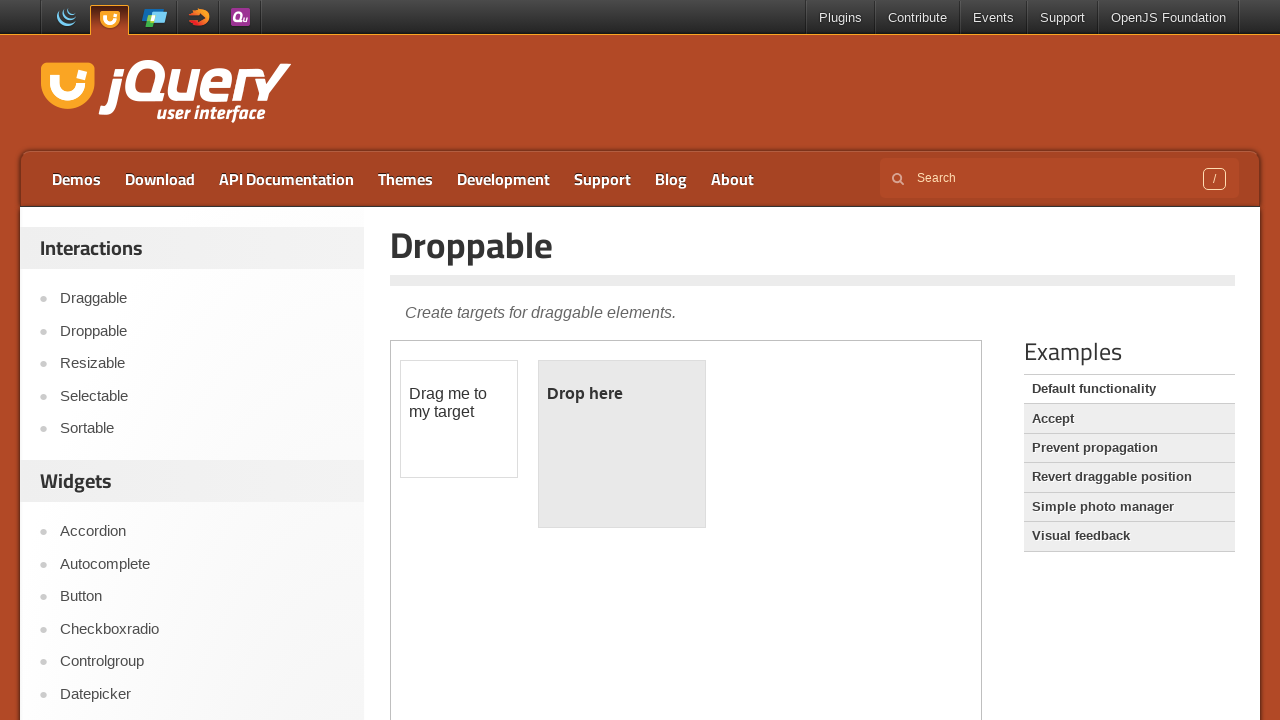

Dragged draggable element to droppable target location at (622, 444)
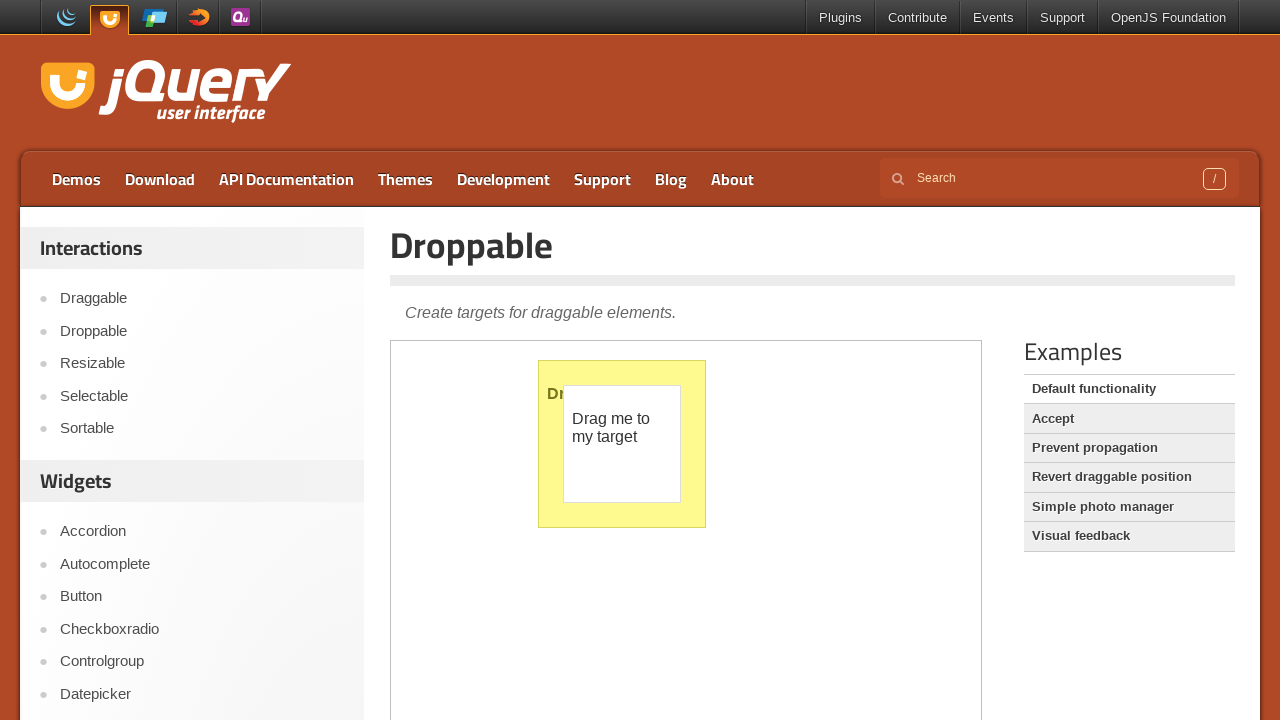

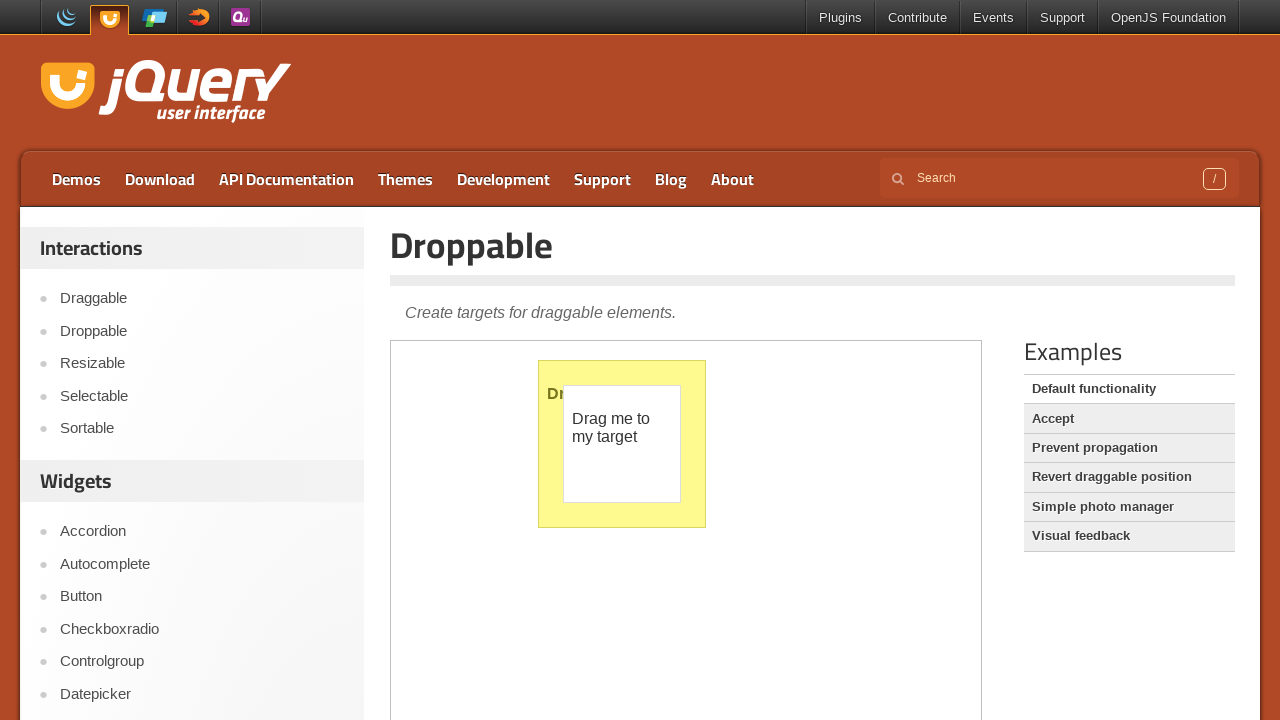